Tests text input and form submission on Selenium's web form test page

Starting URL: https://www.selenium.dev/selenium/web/web-form.html

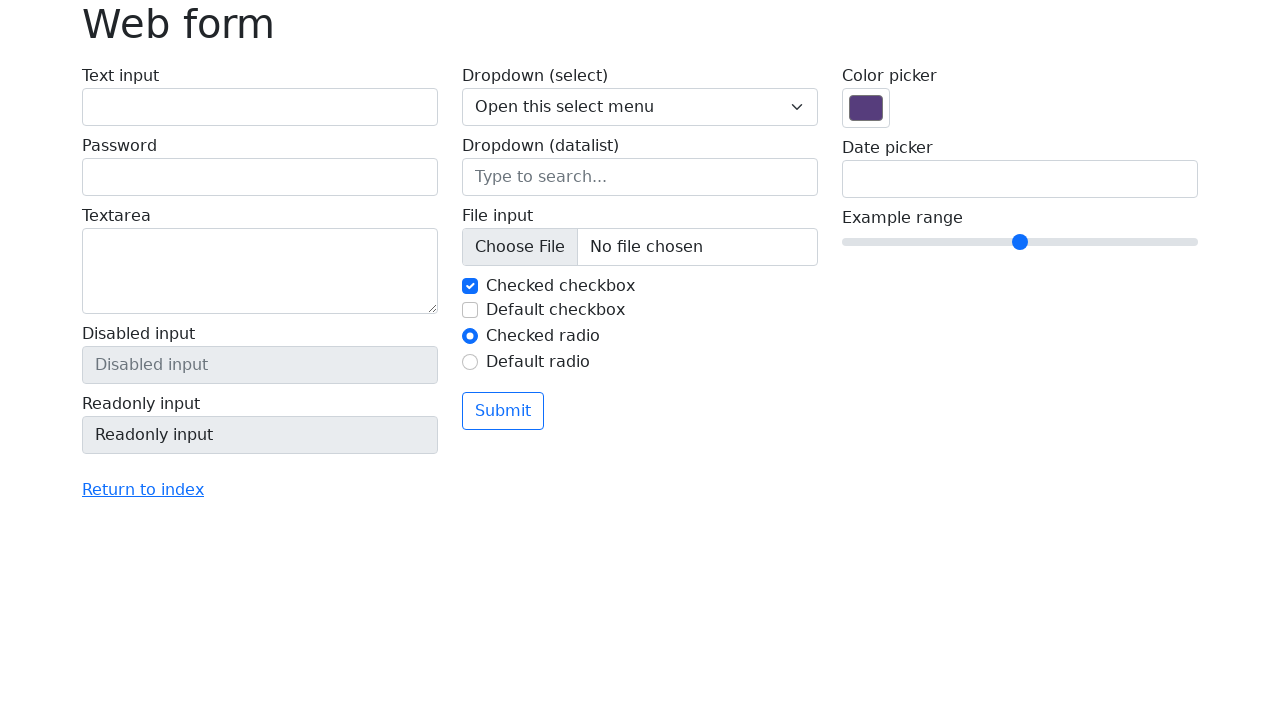

Clicked on text input field at (260, 107) on #my-text-id
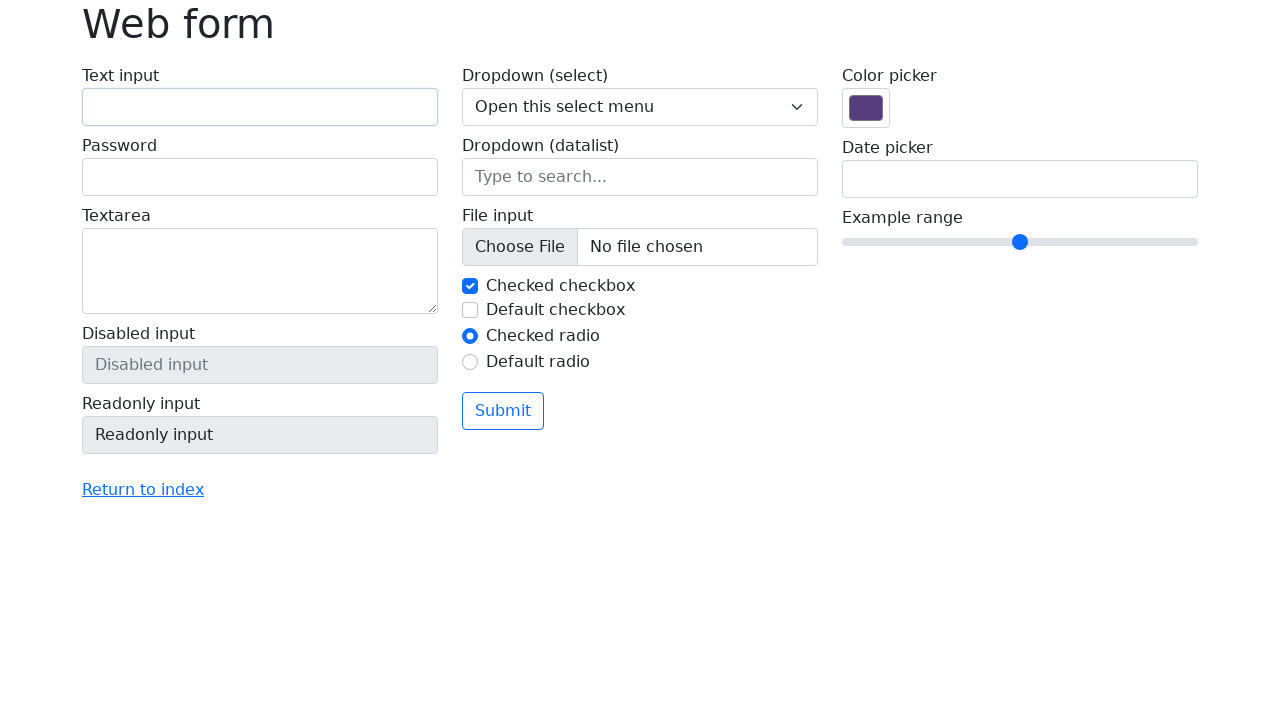

Filled text input field with 'Selenium' on #my-text-id
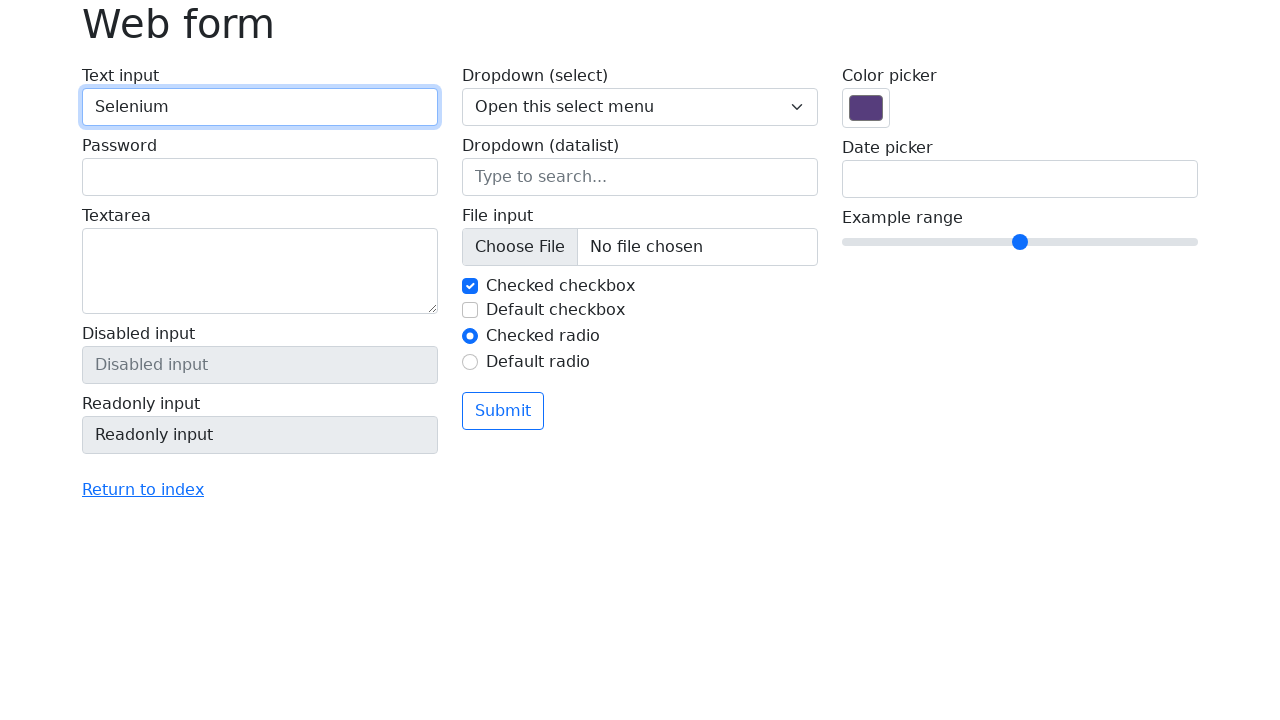

Clicked submit button to submit the form at (503, 411) on button[type='submit']
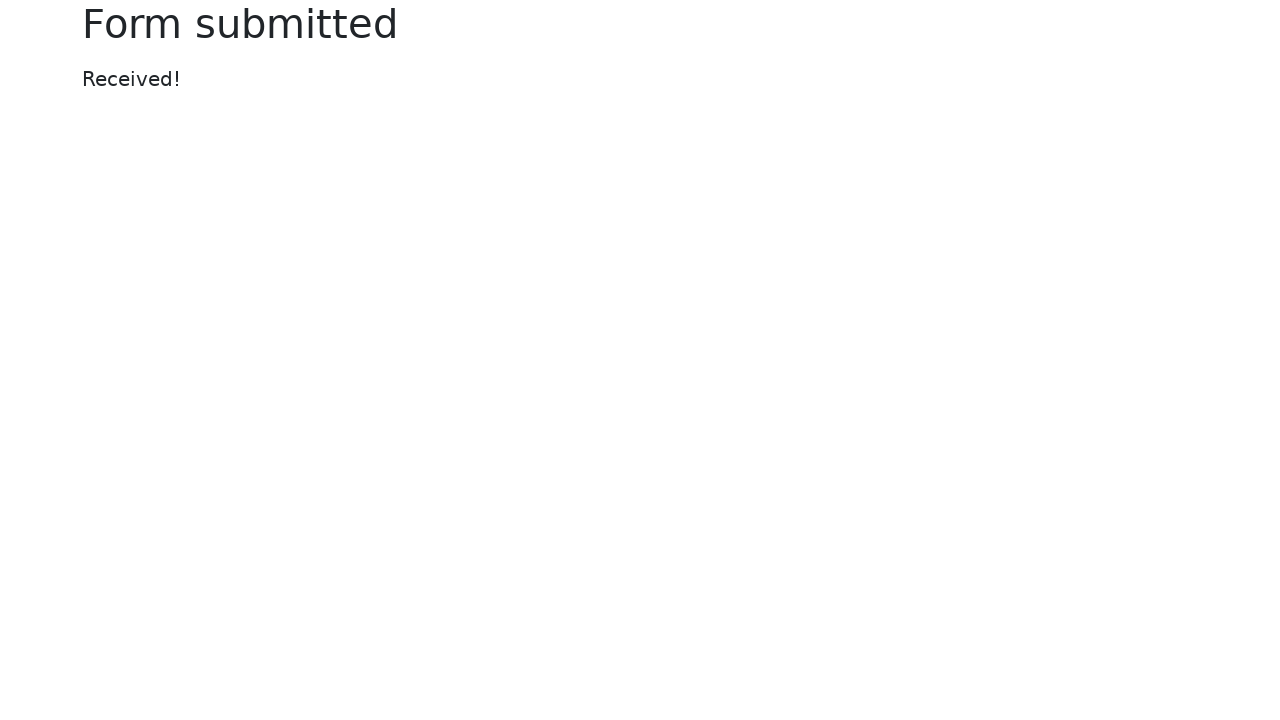

Confirmation message appeared after form submission
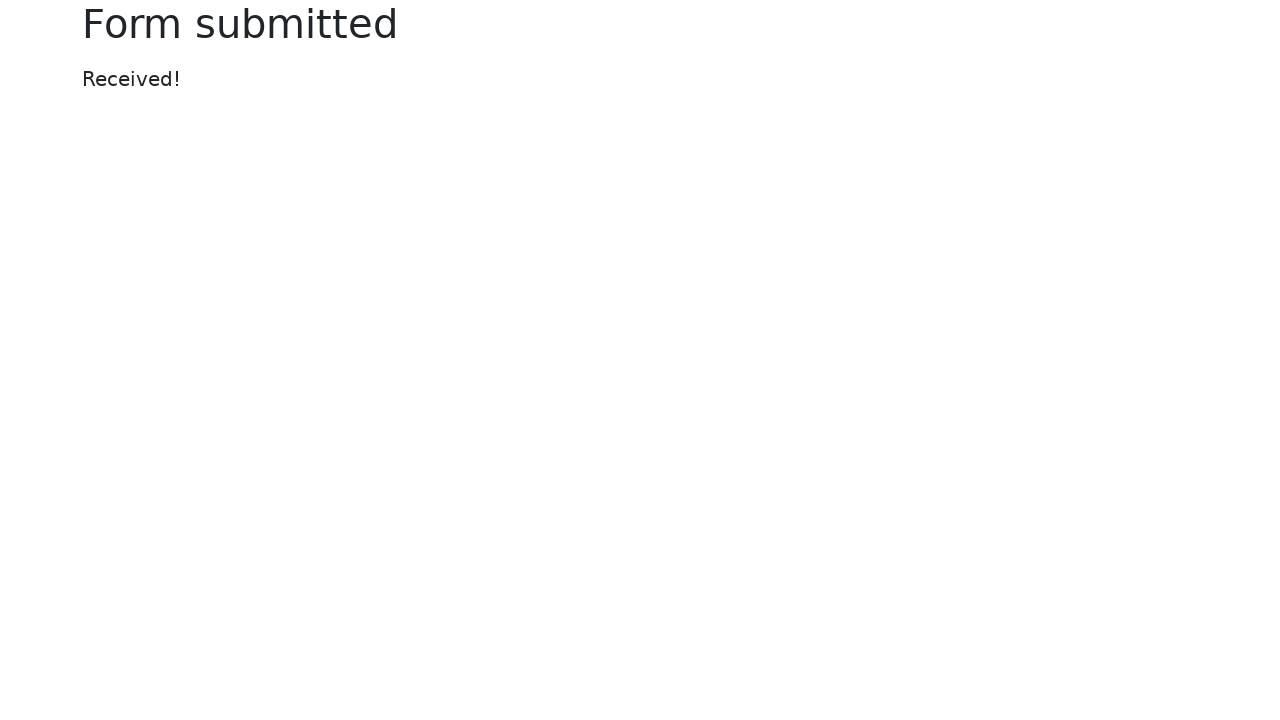

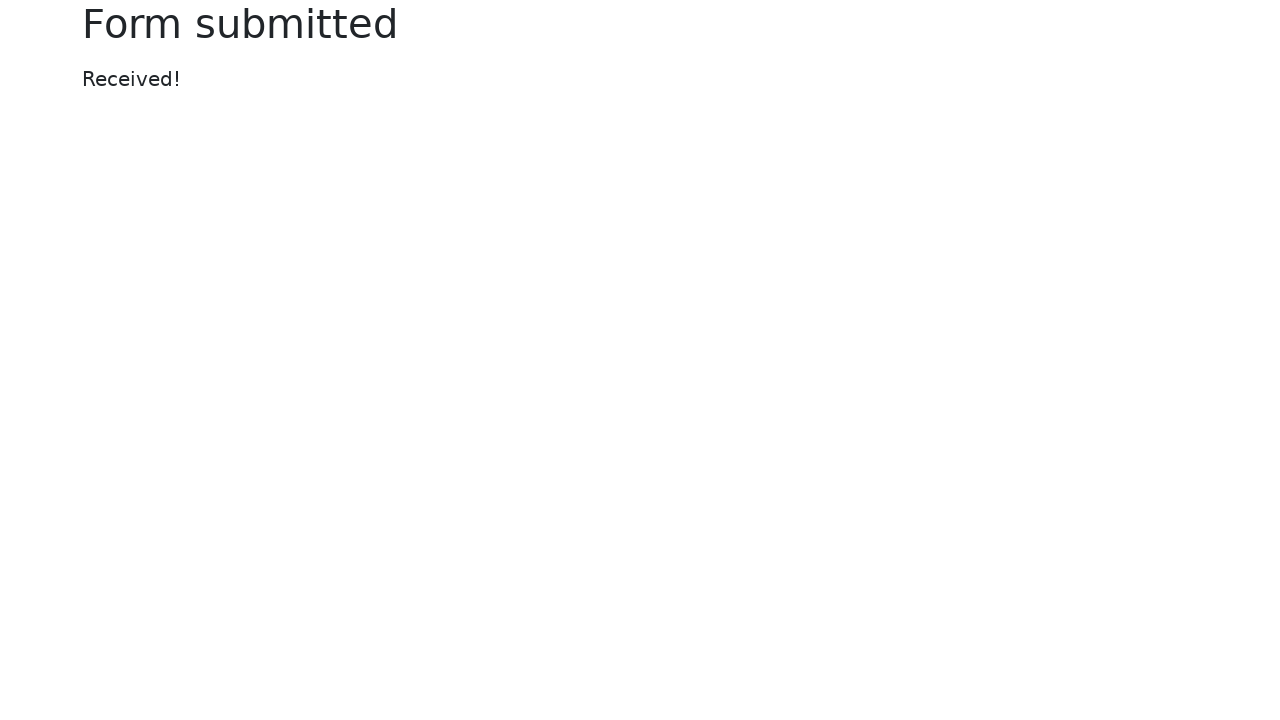